Navigates to Google Cloud pricing calculator and opens the Compute Engine estimate form by clicking "Add to estimate" and then "Compute Engine"

Starting URL: https://cloud.google.com/products/calculator

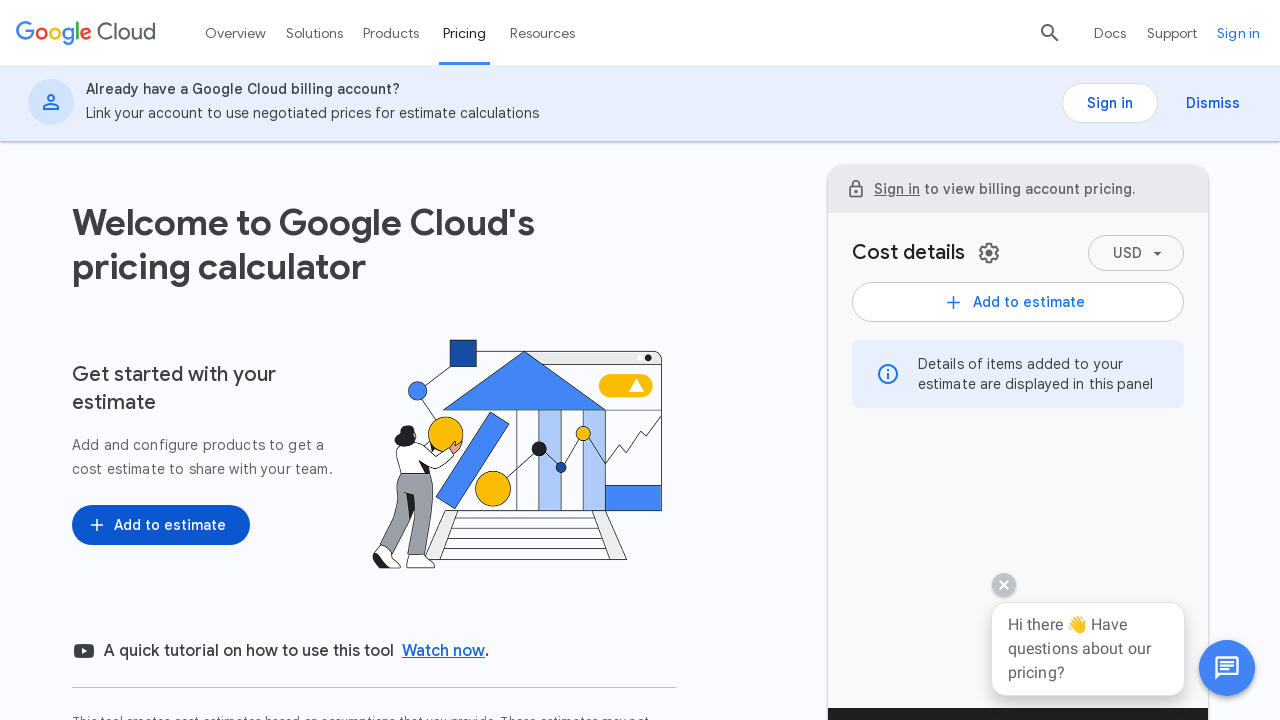

Waited for 'Add to estimate' button to be visible
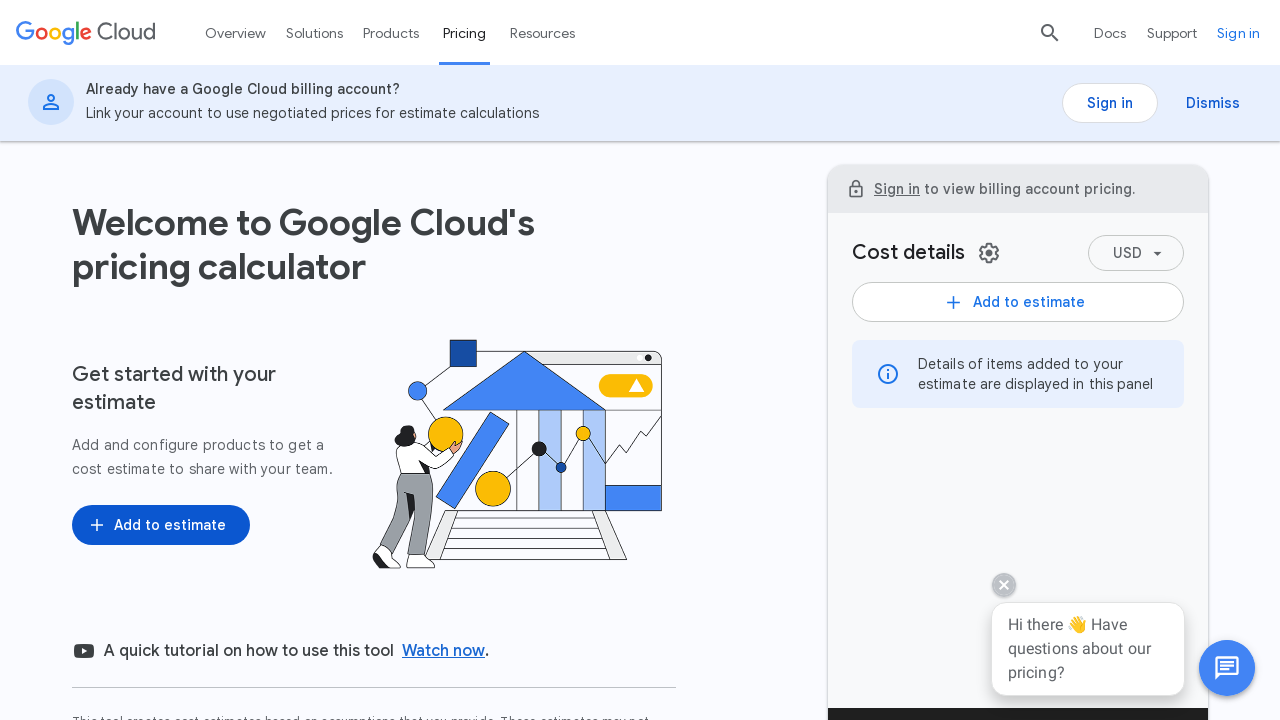

Clicked 'Add to estimate' button at (170, 525) on xpath=//span[contains(text(), 'Add to estimate')]
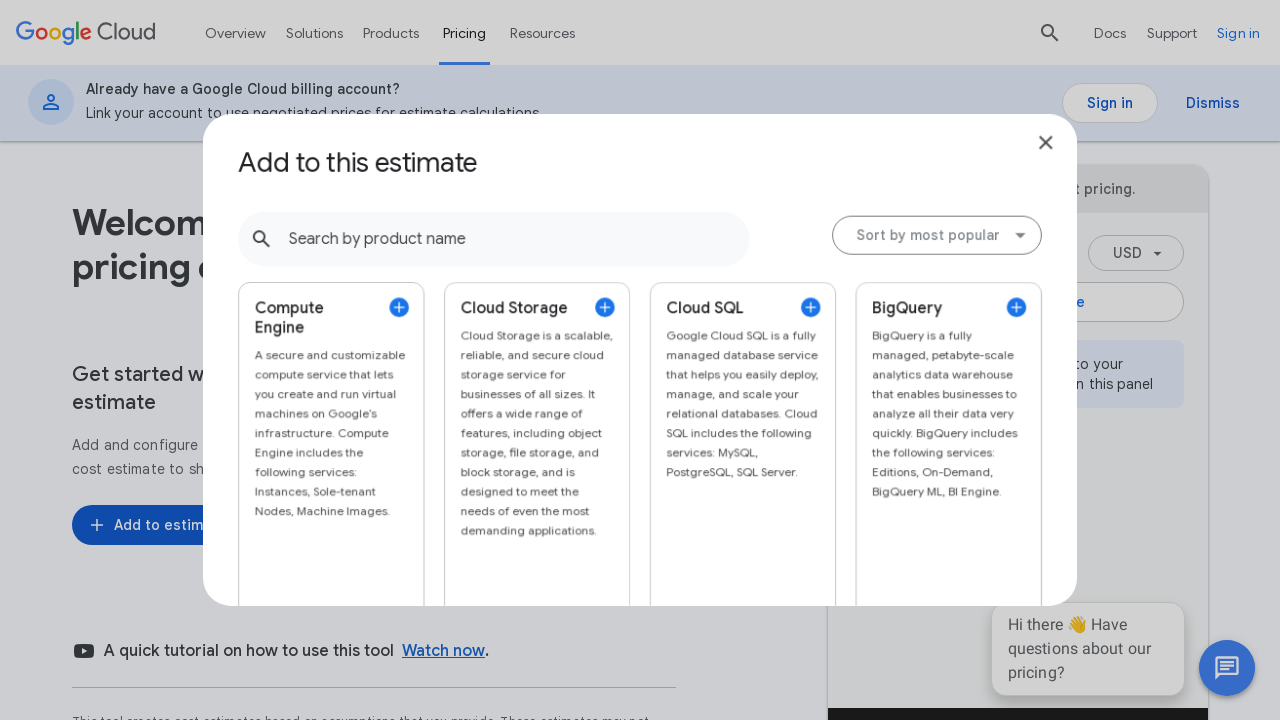

Waited for 'Compute Engine' option to be visible
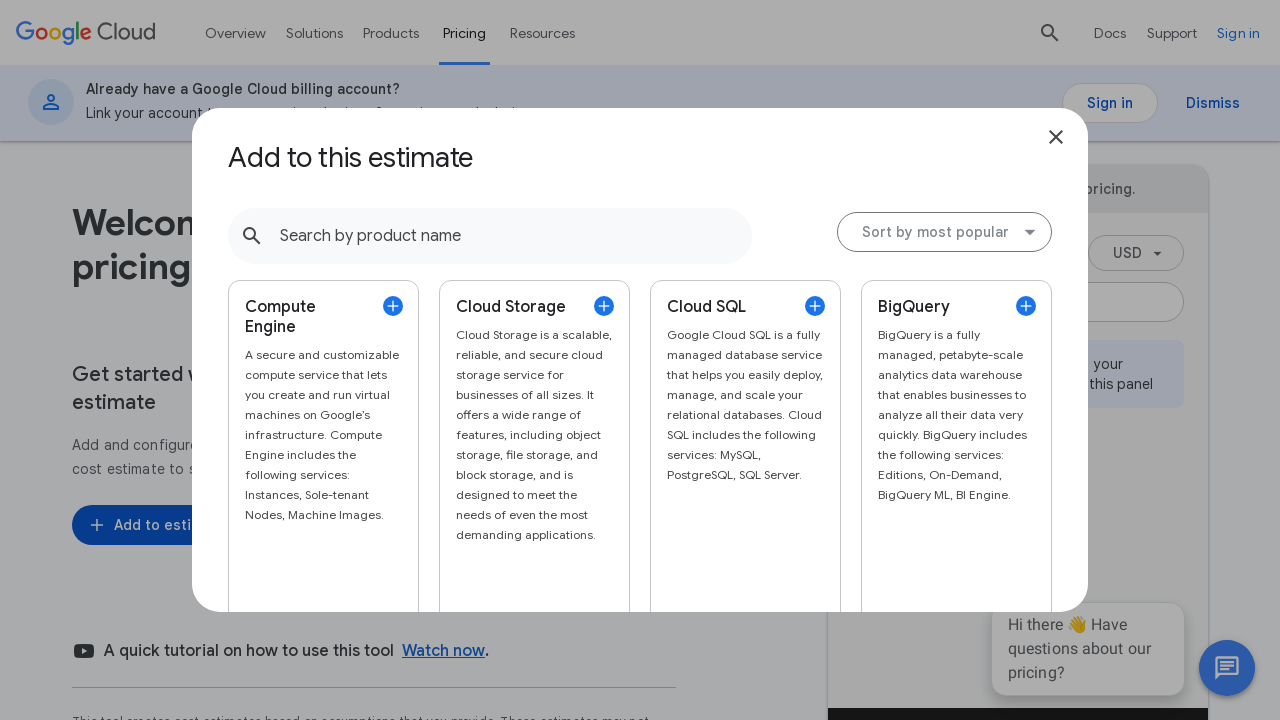

Clicked 'Compute Engine' to open the estimate form at (308, 317) on xpath=//h2[contains(text(), 'Compute Engine')]
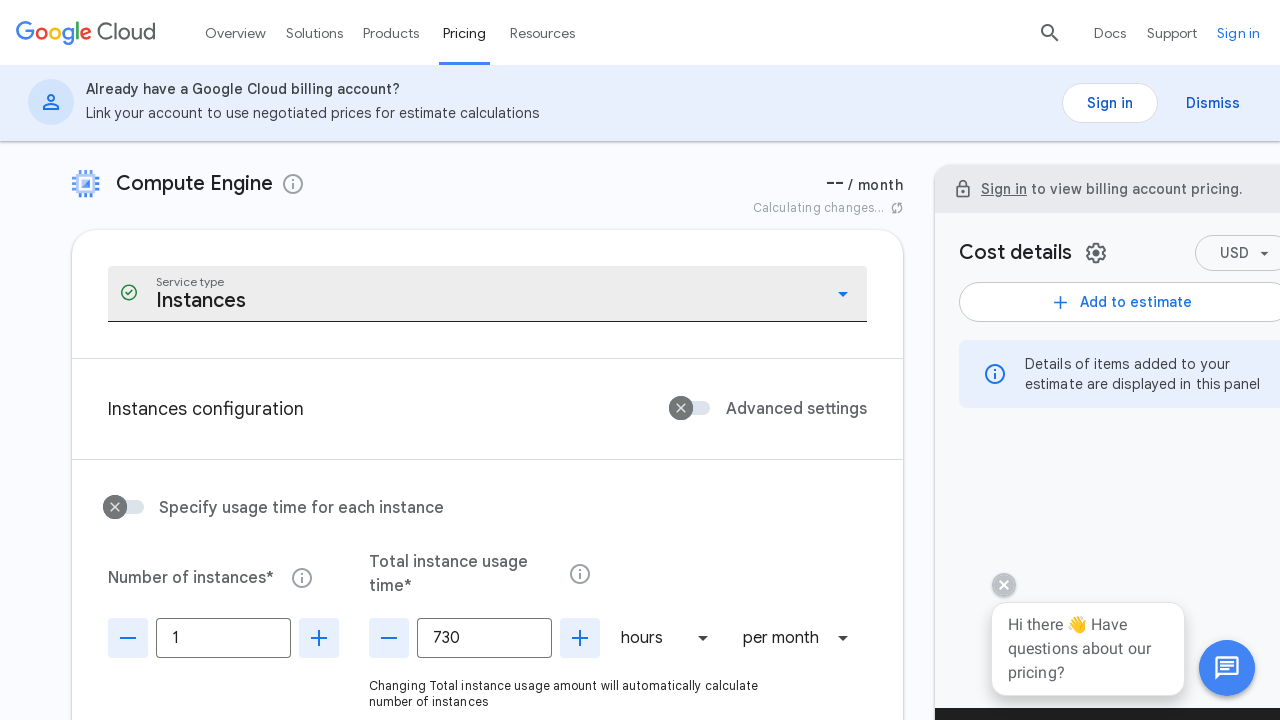

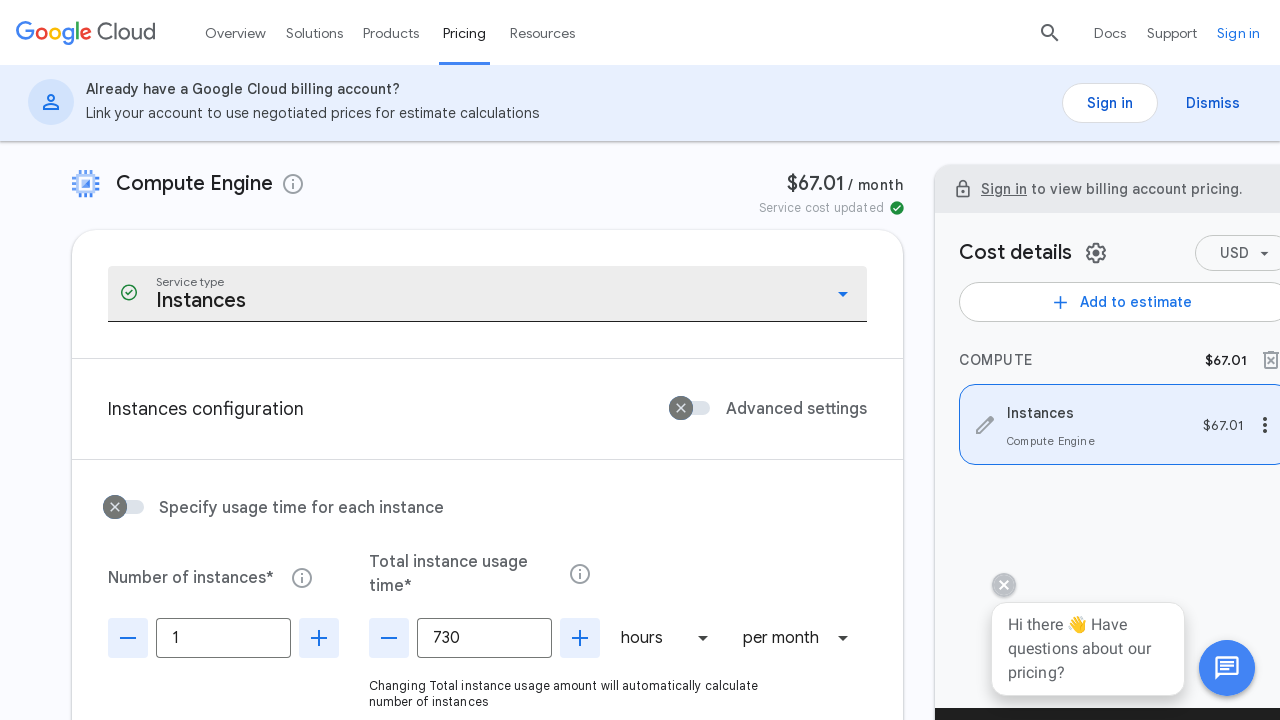